Tests AJAX functionality by clicking a button multiple times to trigger AJAX requests on a demo page

Starting URL: https://konflic.github.io/examples/pages/ajax.html

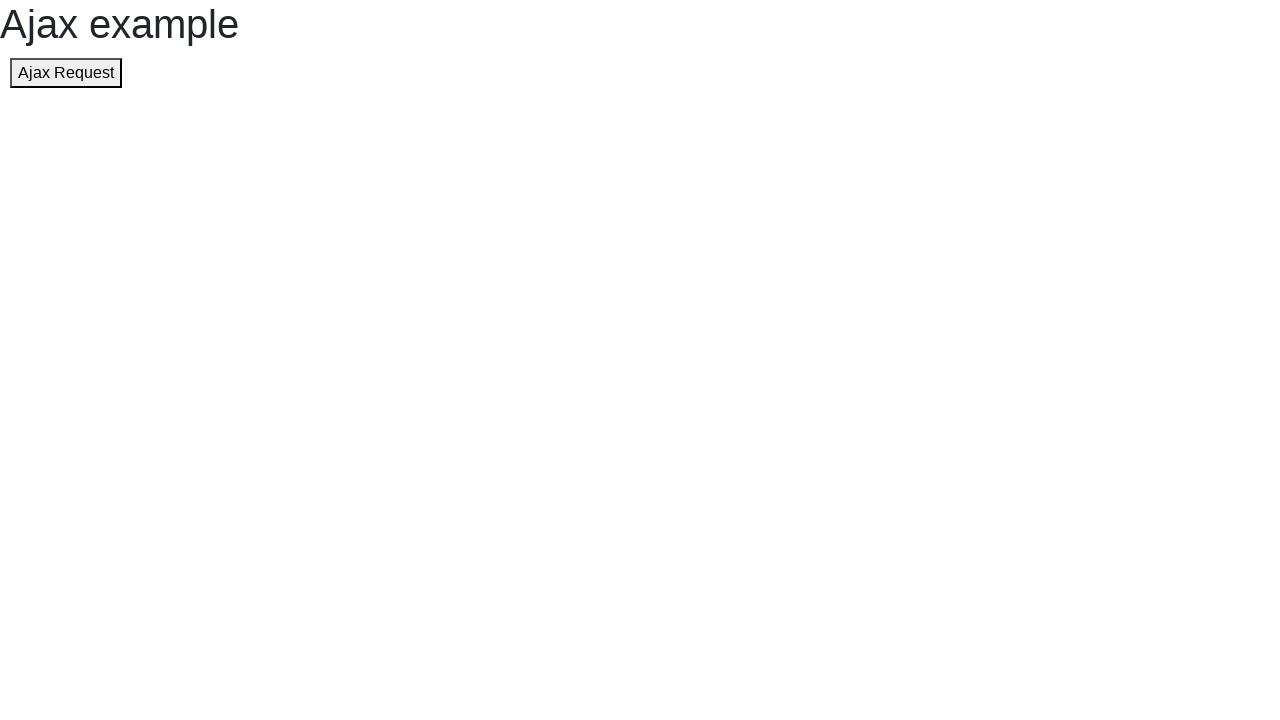

Clicked showjsbutton to trigger first AJAX request at (66, 73) on button[name='showjsbutton']
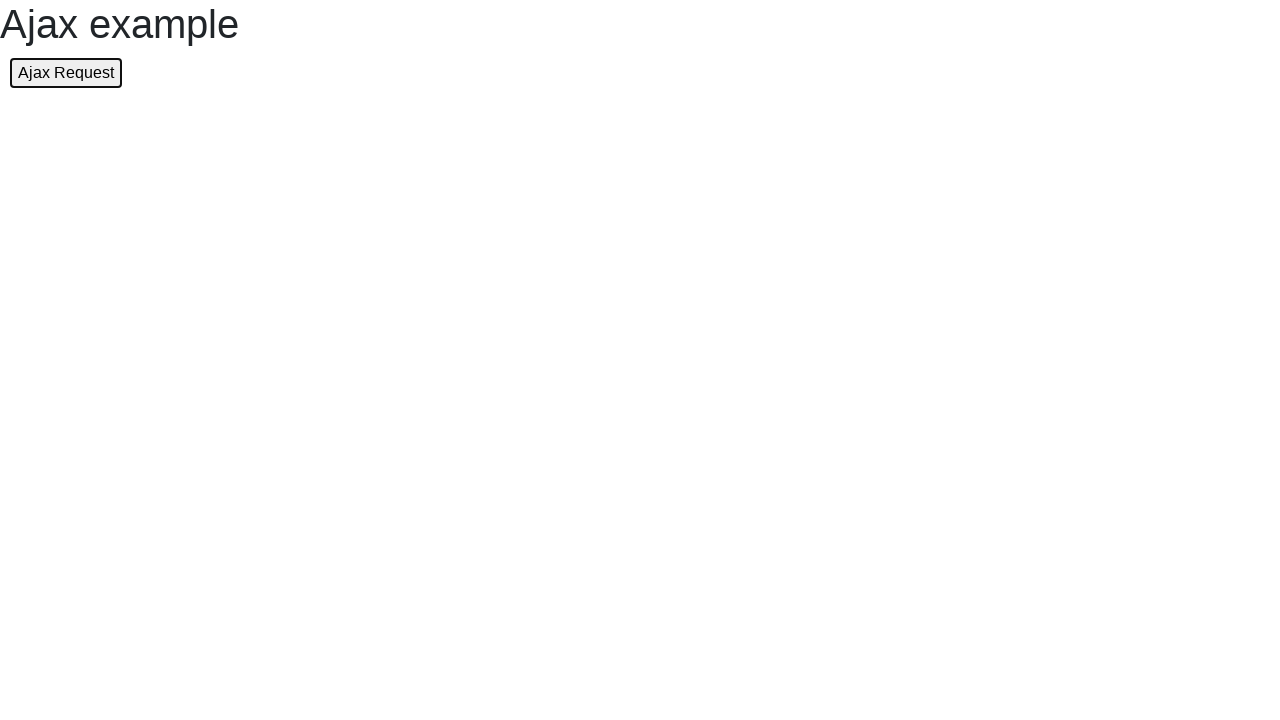

Waited 1 second before second click
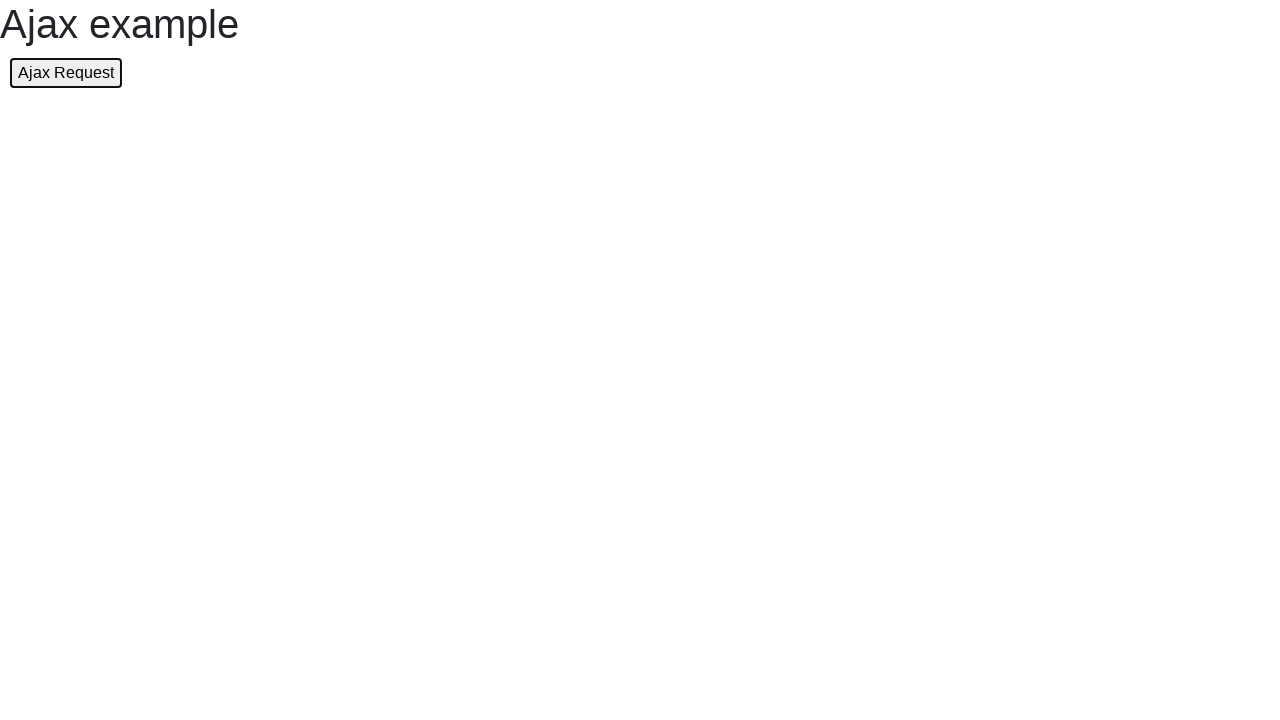

Clicked showjsbutton to trigger second AJAX request at (66, 73) on button[name='showjsbutton']
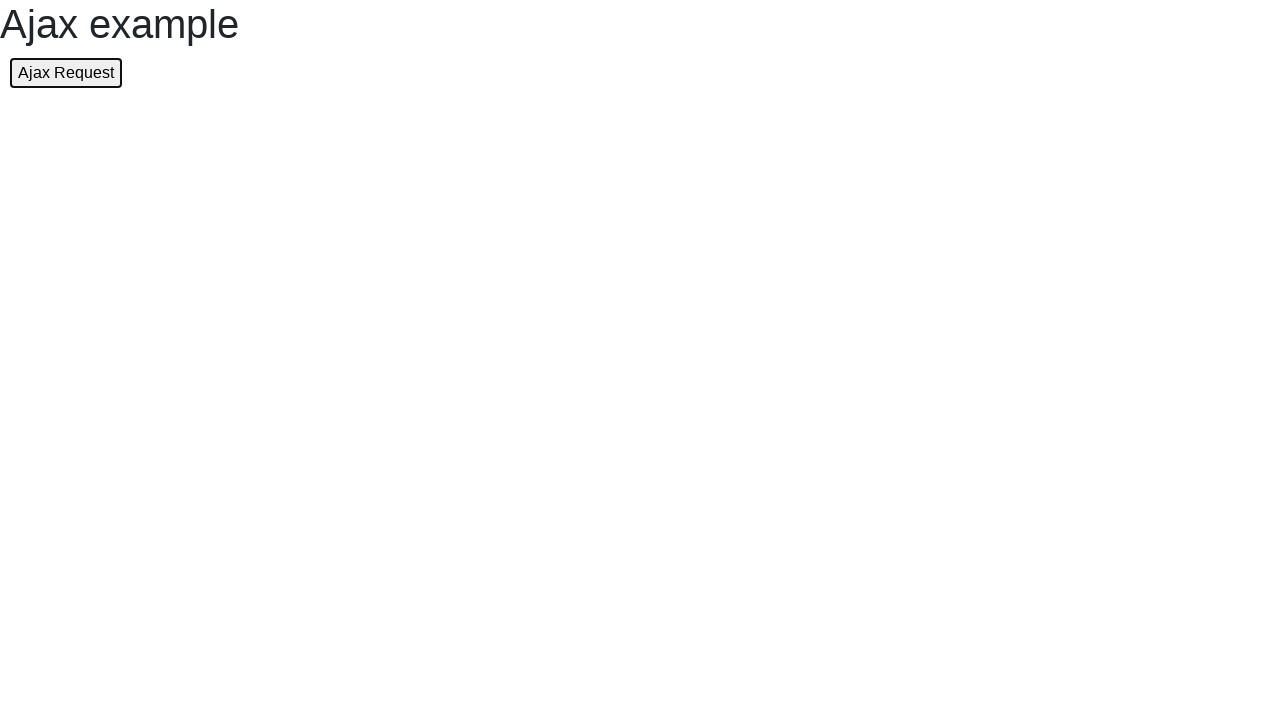

Waited 1 second before third click
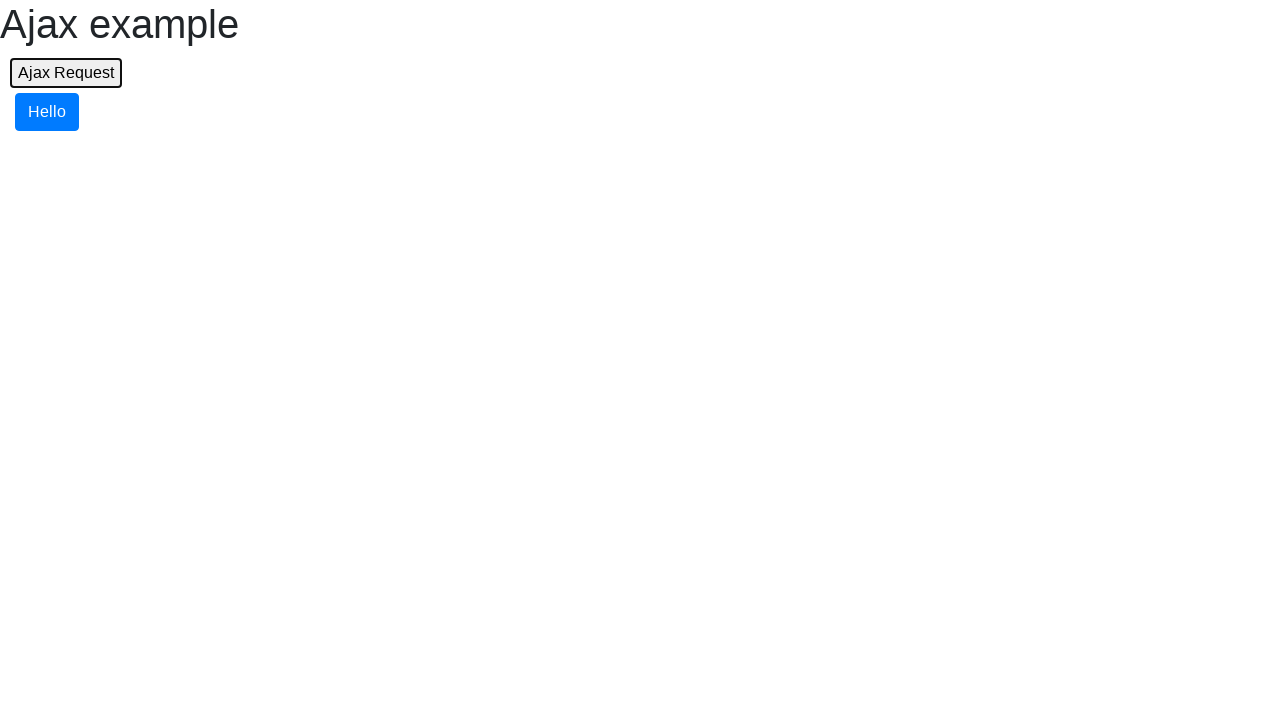

Clicked showjsbutton to trigger third AJAX request at (66, 73) on button[name='showjsbutton']
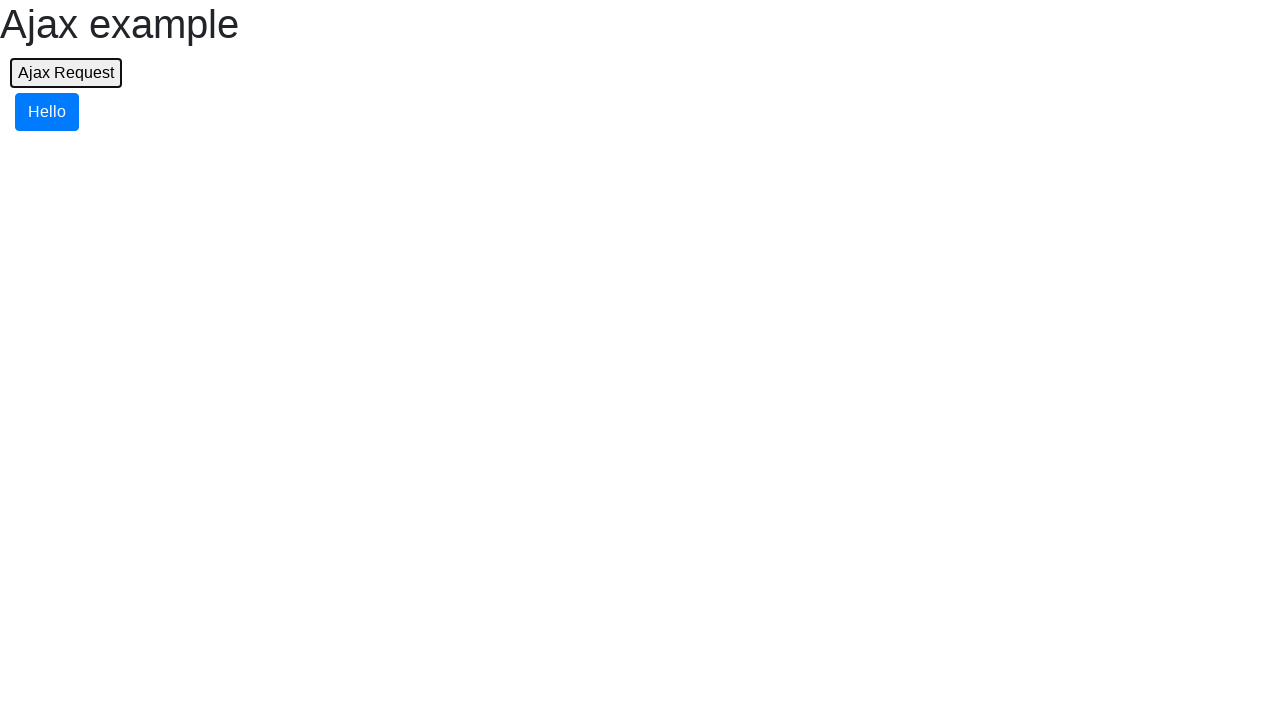

Waited 2 seconds for all AJAX requests to complete
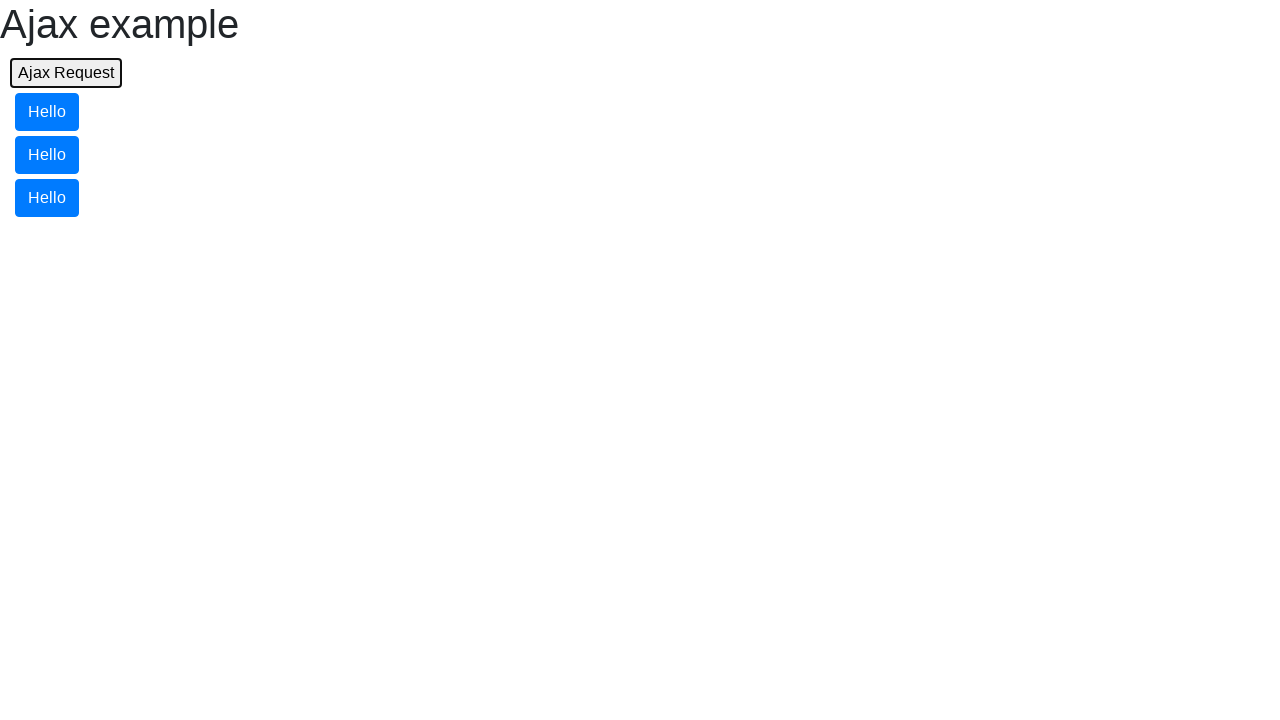

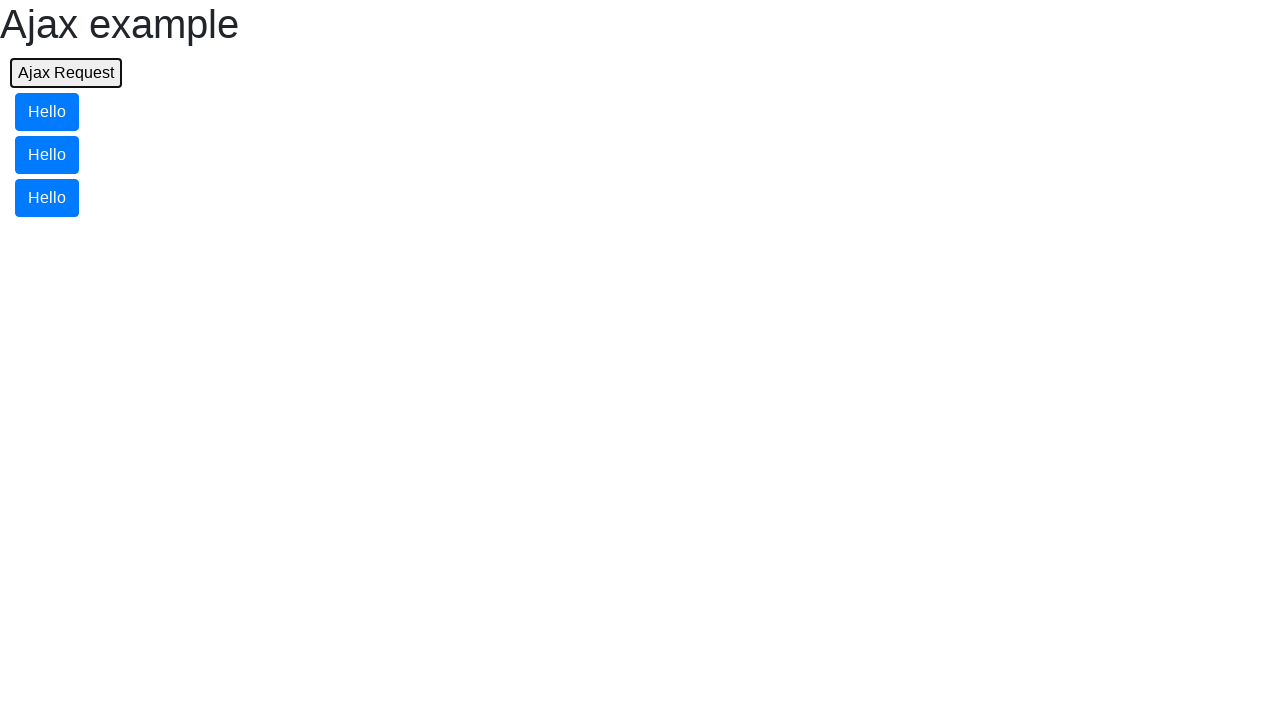